Tests the search functionality on python.org by entering "pycon" in the search box and submitting the search form

Starting URL: http://www.python.org

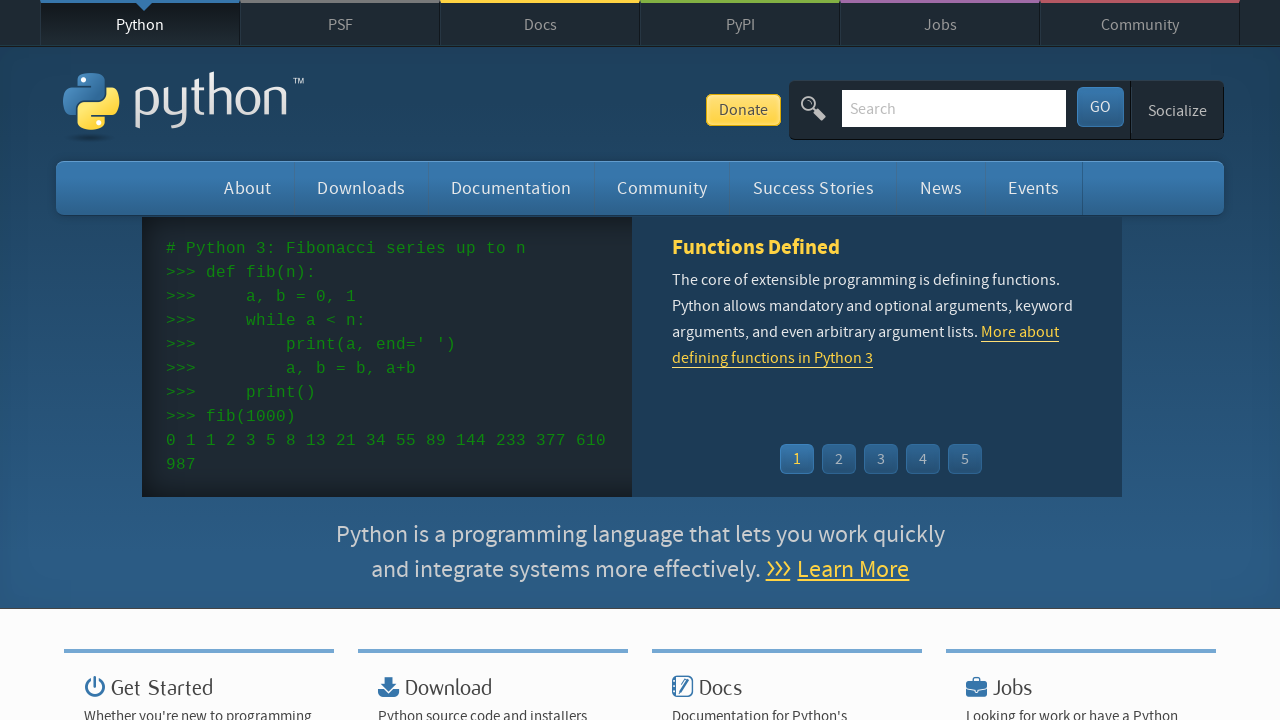

Filled search box with 'pycon' on input[name='q']
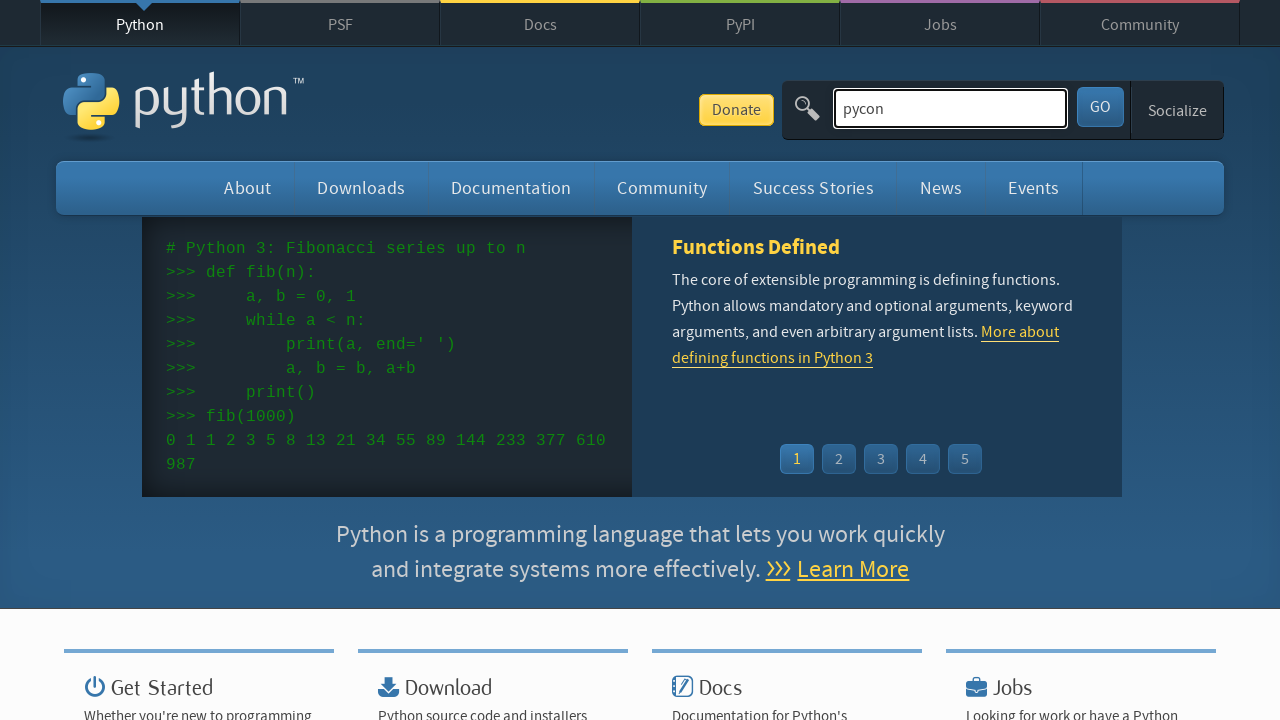

Pressed Enter to submit search form on input[name='q']
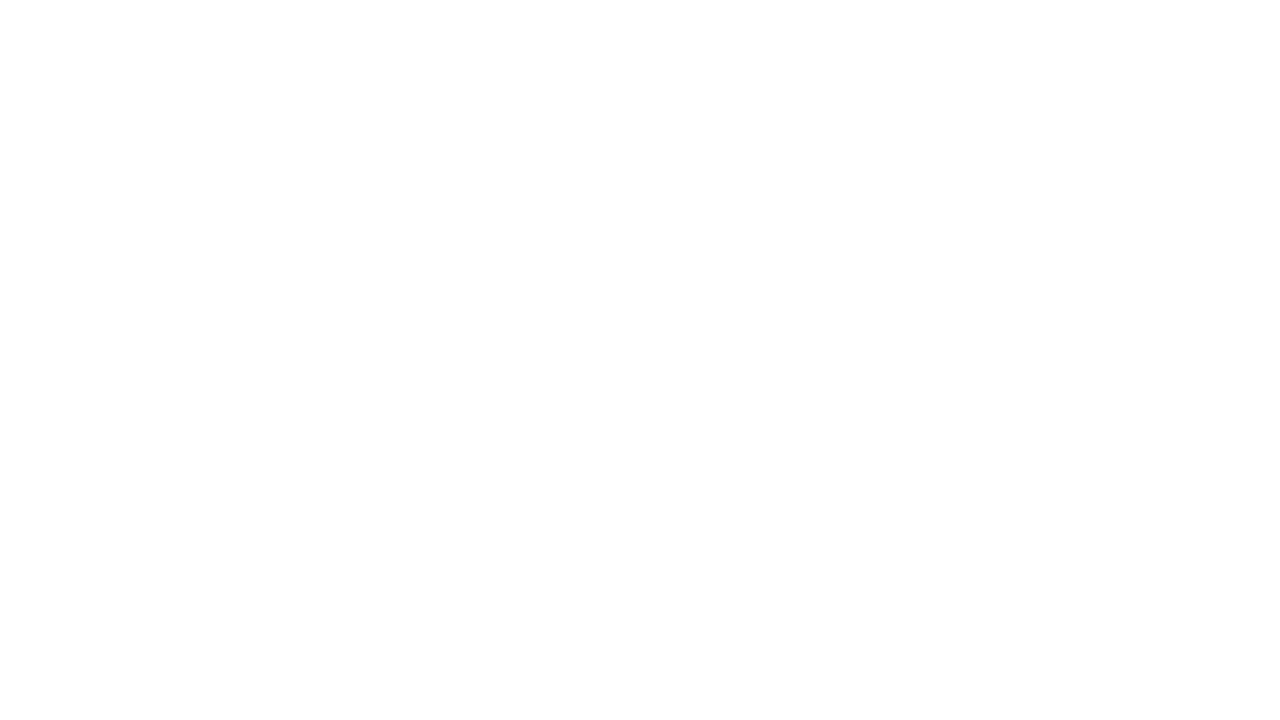

Search results page loaded (networkidle)
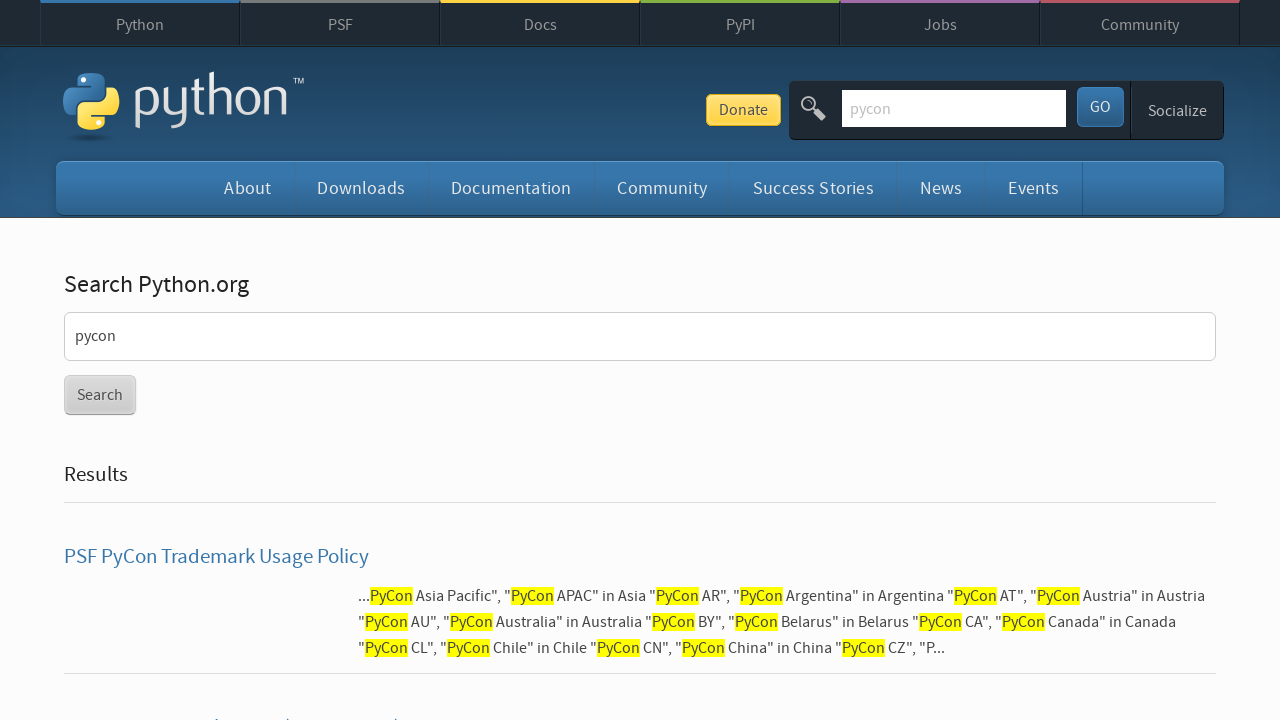

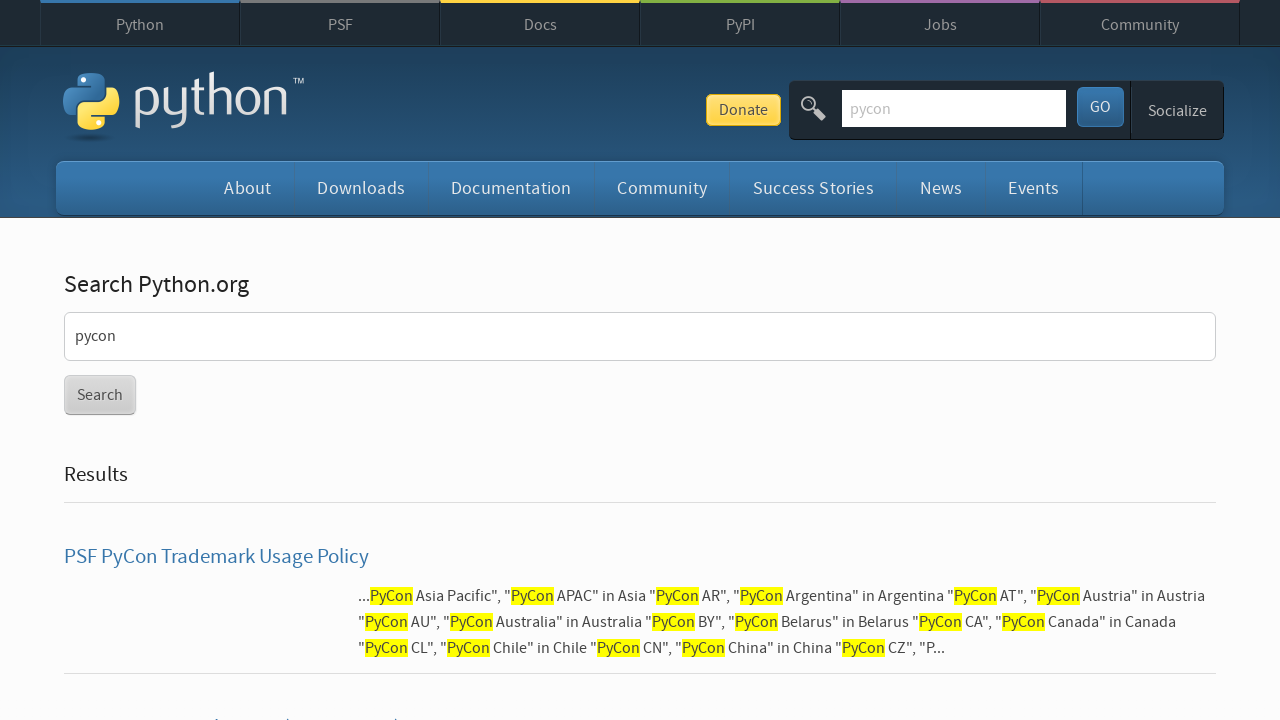